Tests the search functionality on Programiz website by entering a search query for "Python objects and class" and submitting it

Starting URL: https://www.programiz.com/

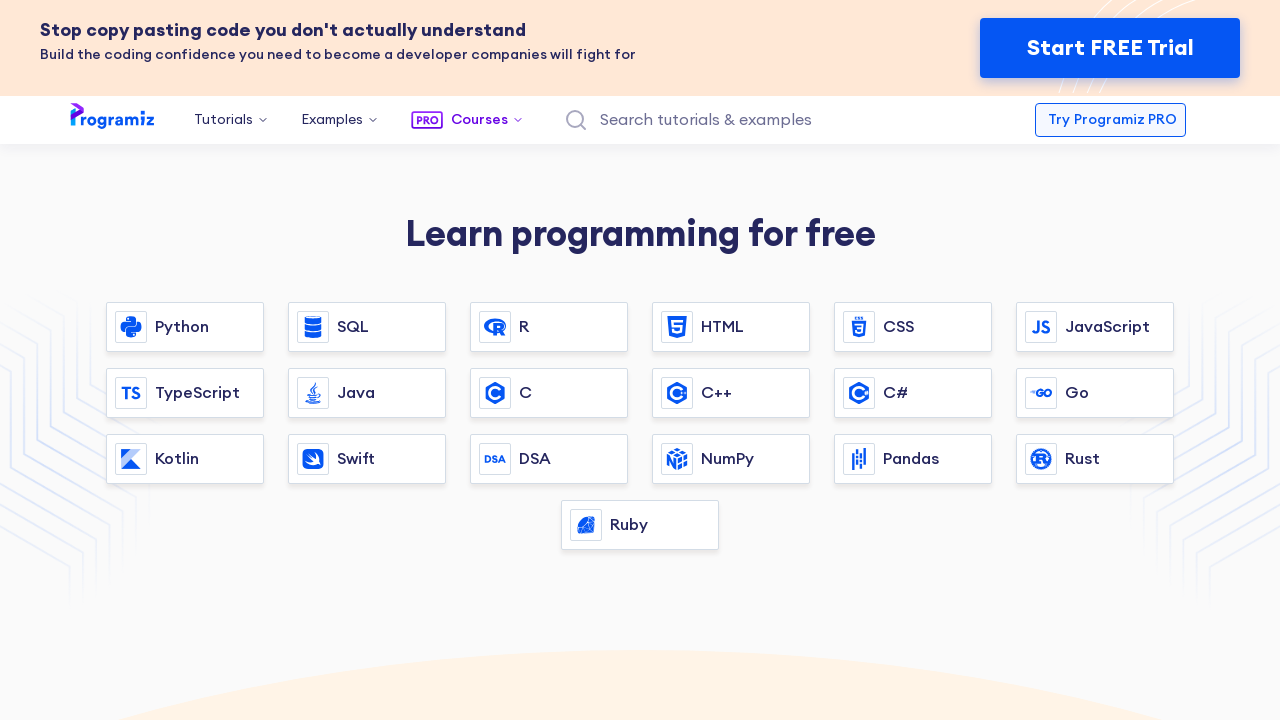

Verified page title contains 'Programiz'
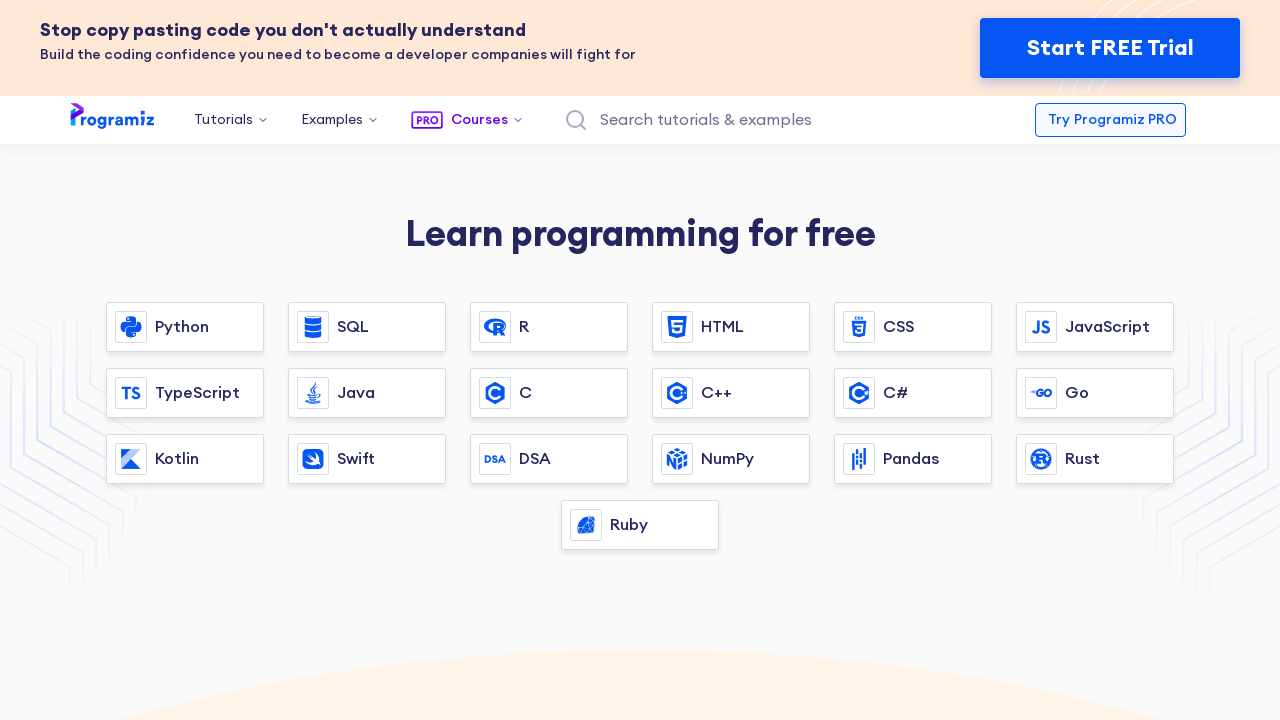

Filled search field with 'Python objects and class' on input[name='keys_2']
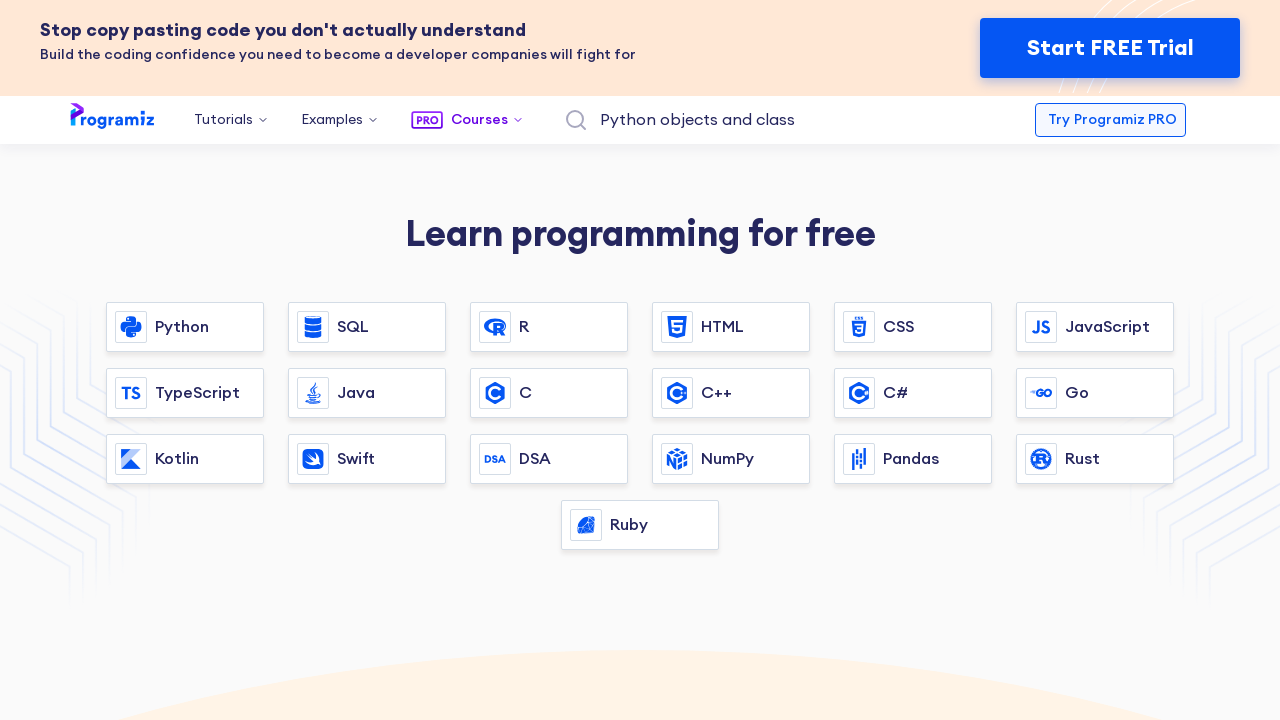

Pressed Enter to submit search query on input[name='keys_2']
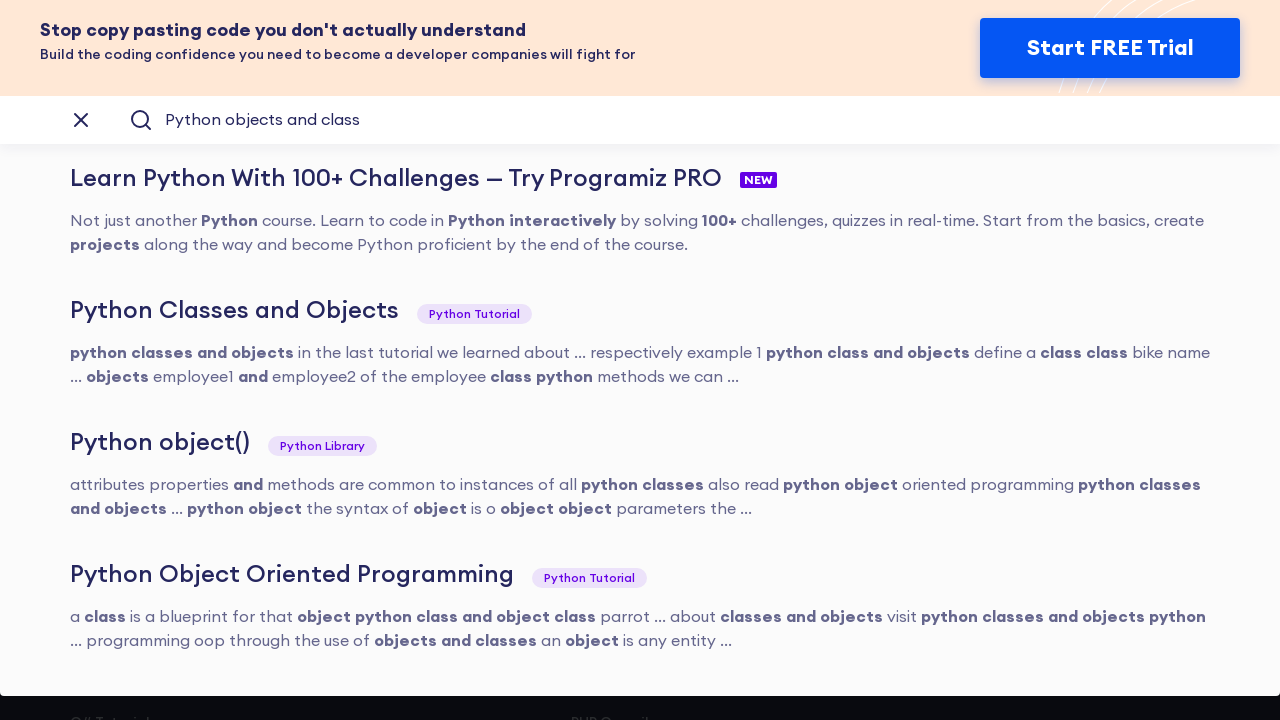

Waited for page to load (networkidle)
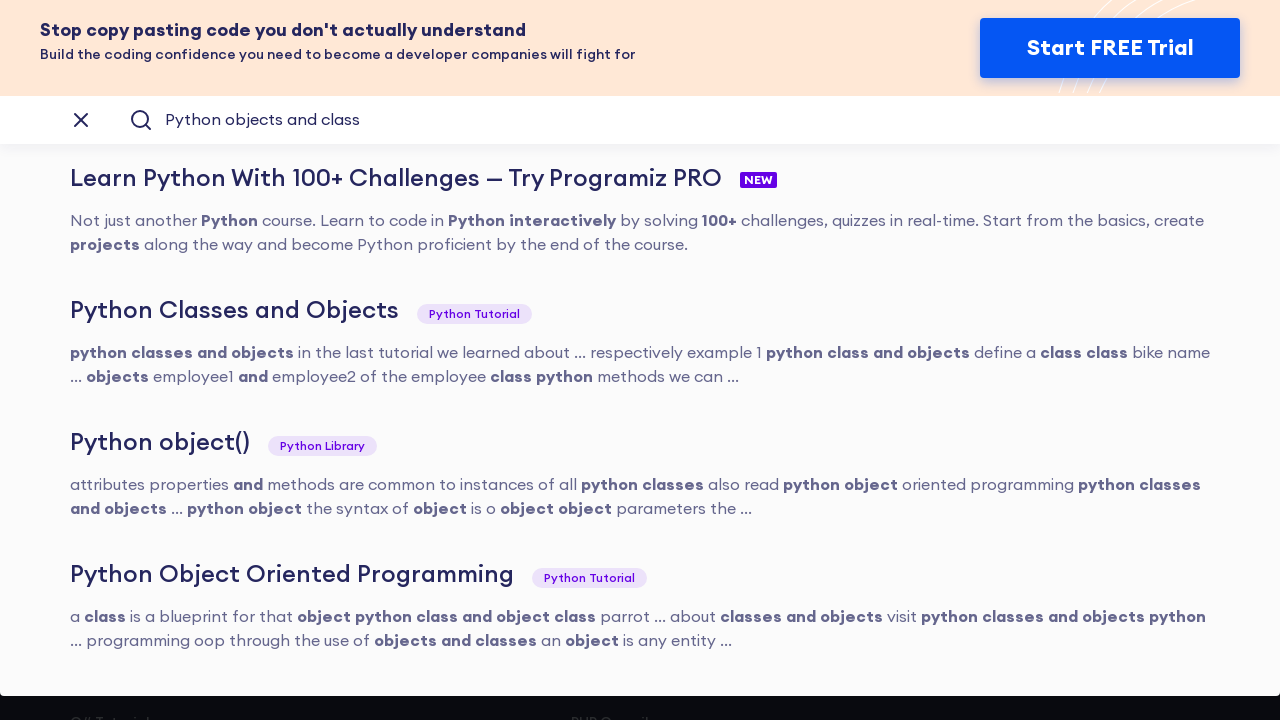

Verified search results were found
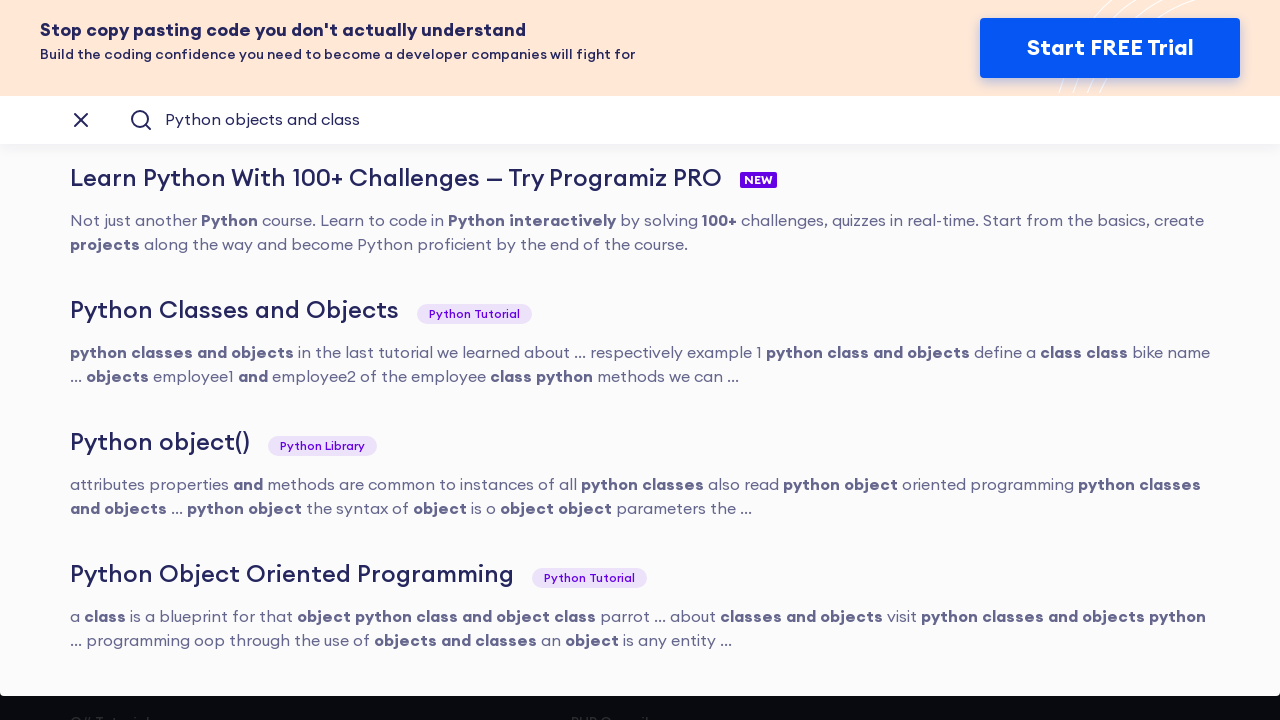

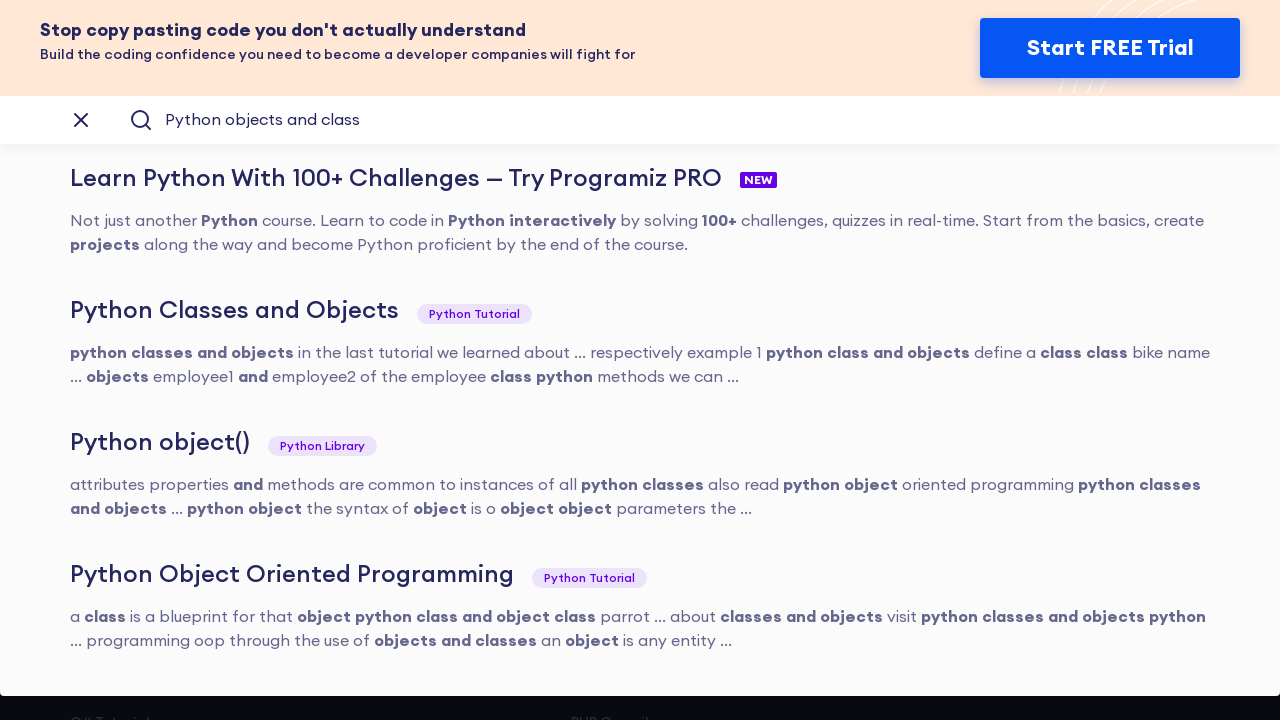